Tests handling of JavaScript alerts by clicking a button that triggers an alert, waiting for the alert to appear, and accepting it

Starting URL: https://the-internet.herokuapp.com/javascript_alerts

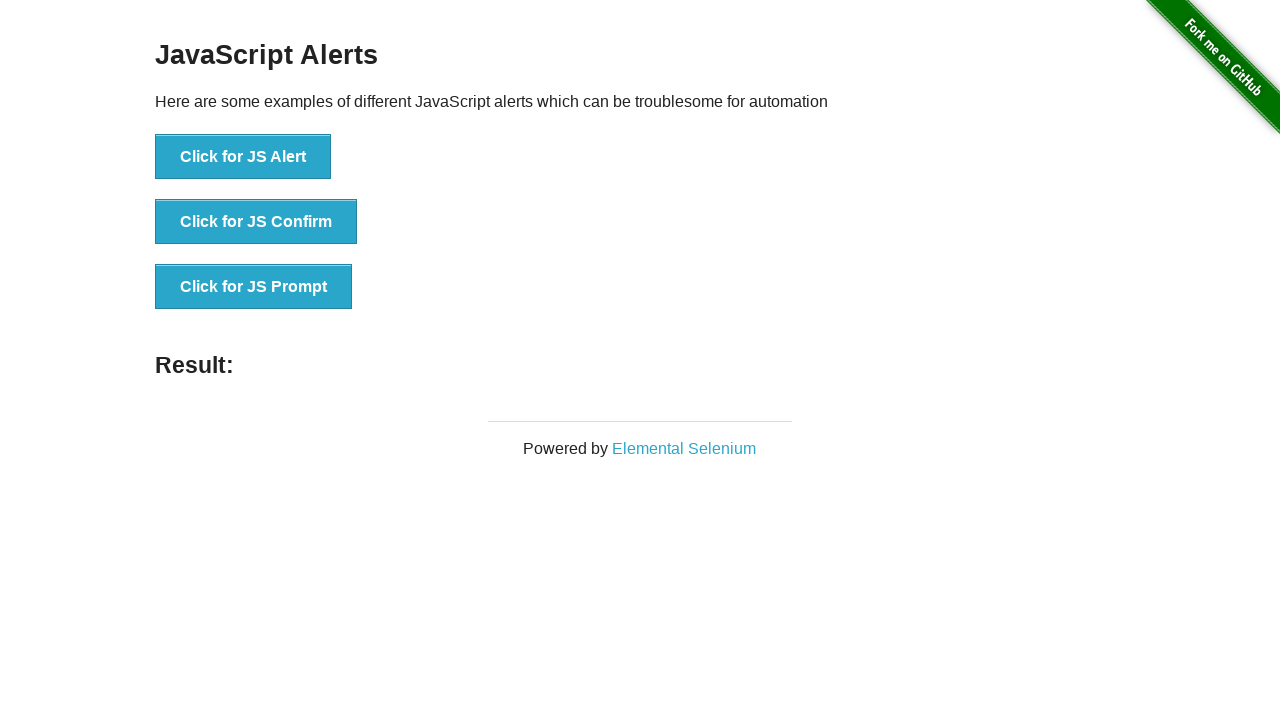

Set up dialog handler to automatically accept alerts
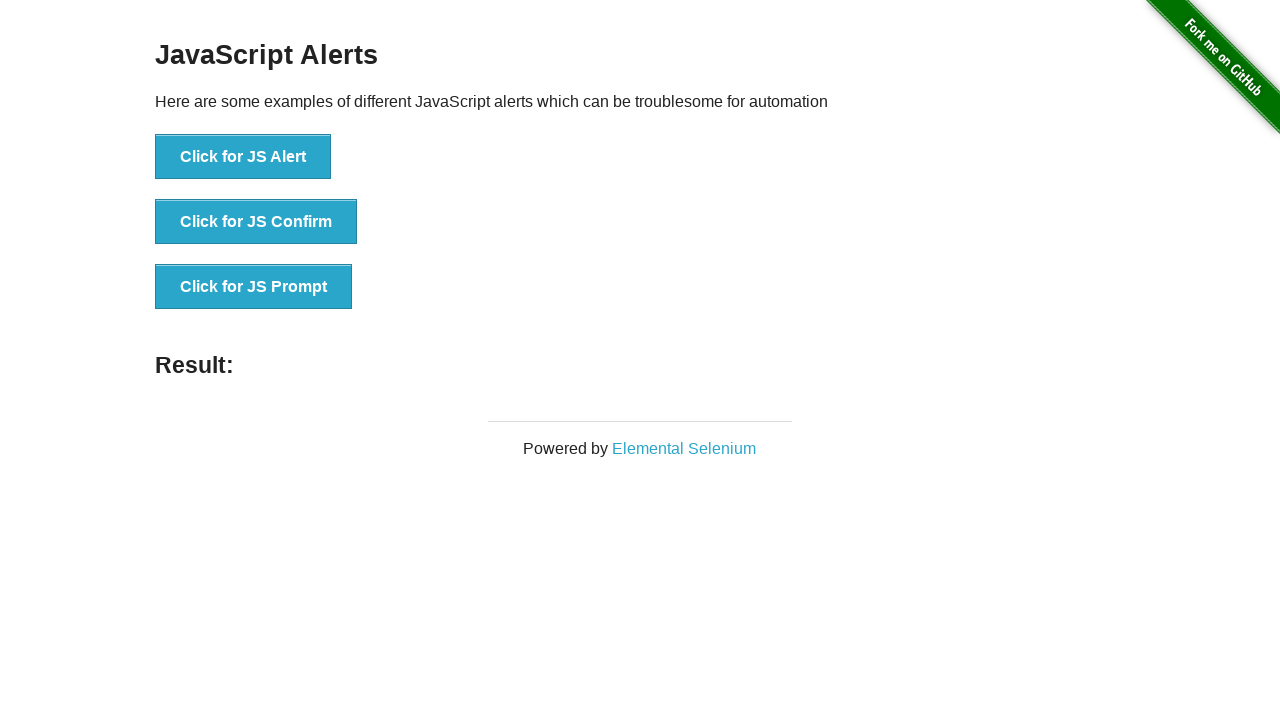

Clicked button to trigger JavaScript alert at (243, 157) on xpath=//button[normalize-space()='Click for JS Alert']
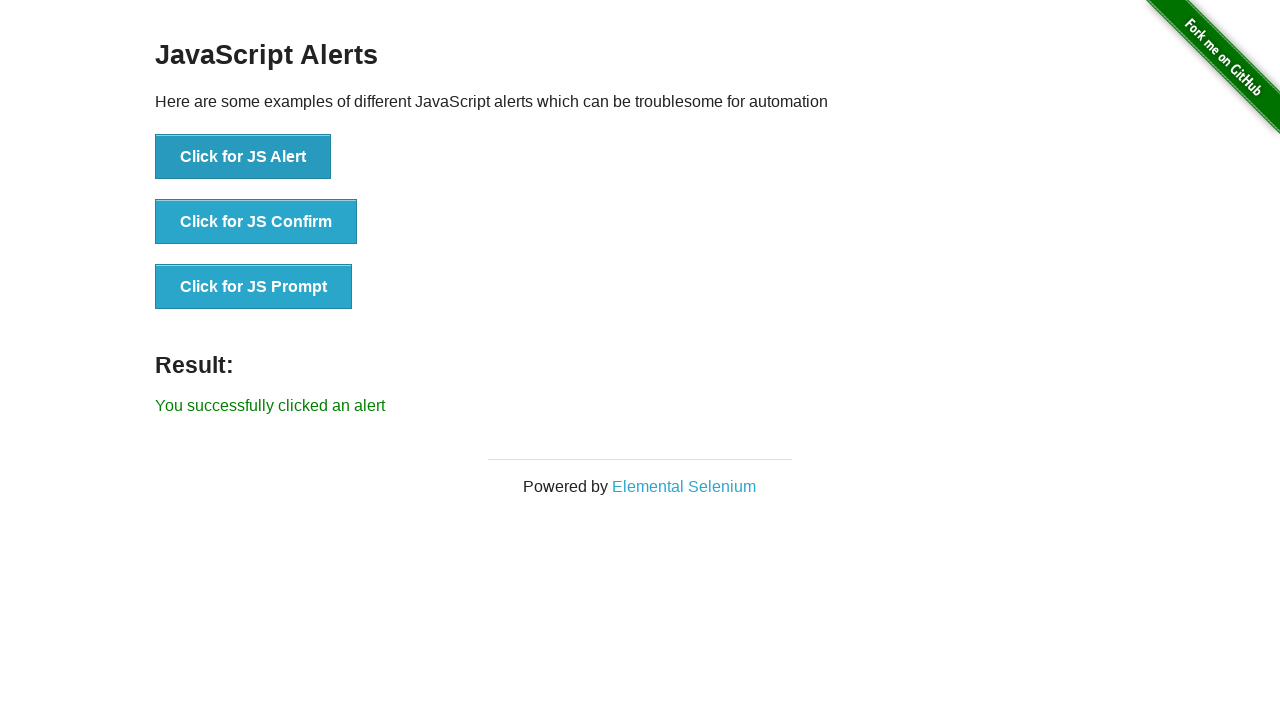

Alert was accepted and dialog closed
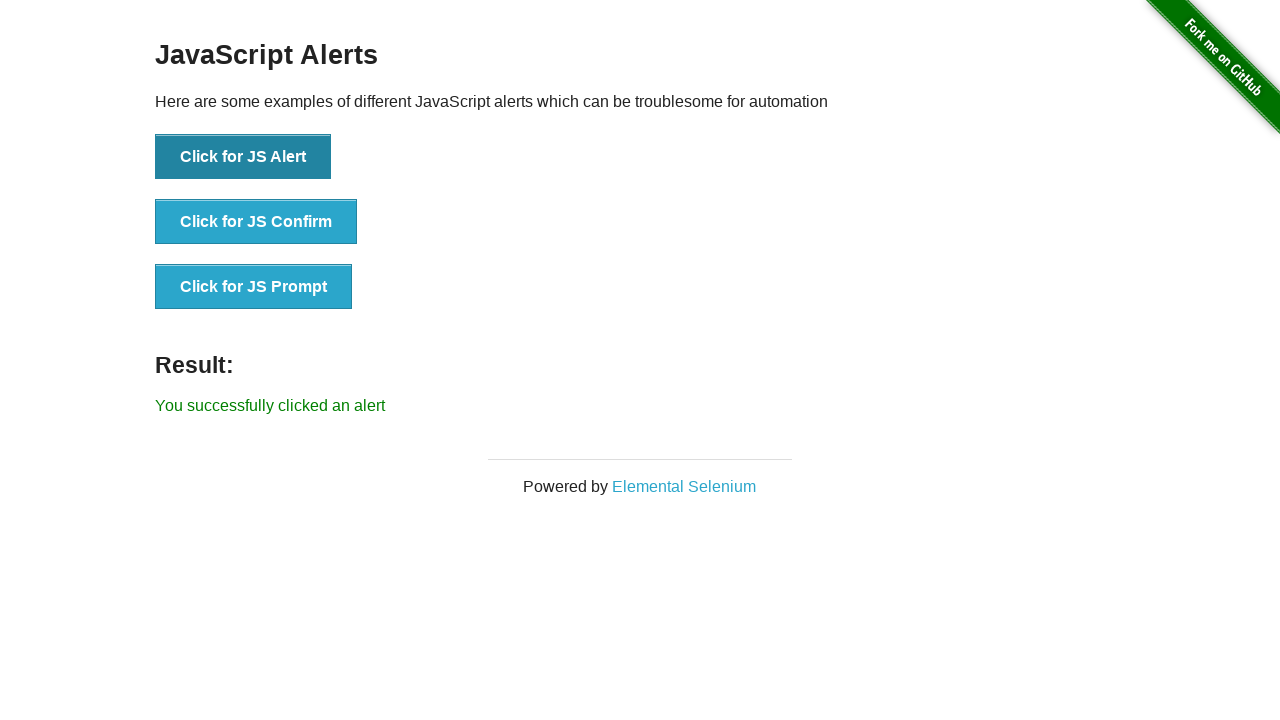

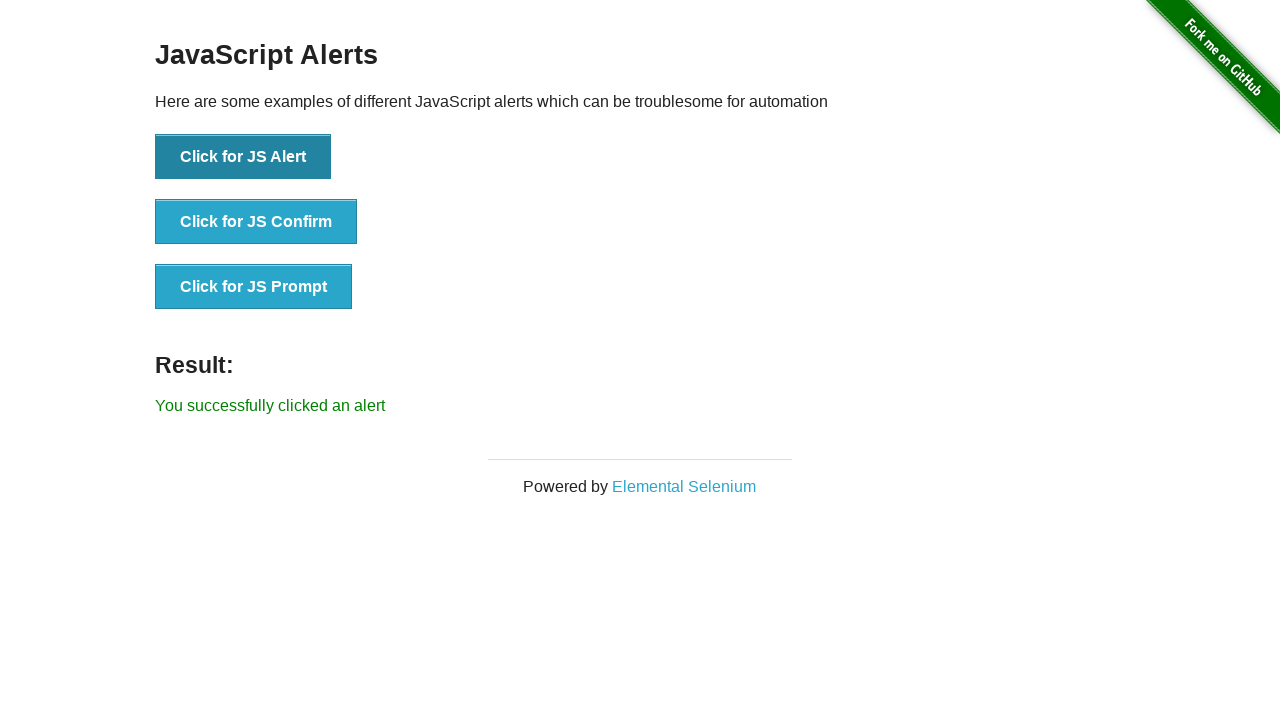